Tests the Radio Button functionality by navigating to Elements section and selecting the Impressive radio button.

Starting URL: https://demoqa.com/

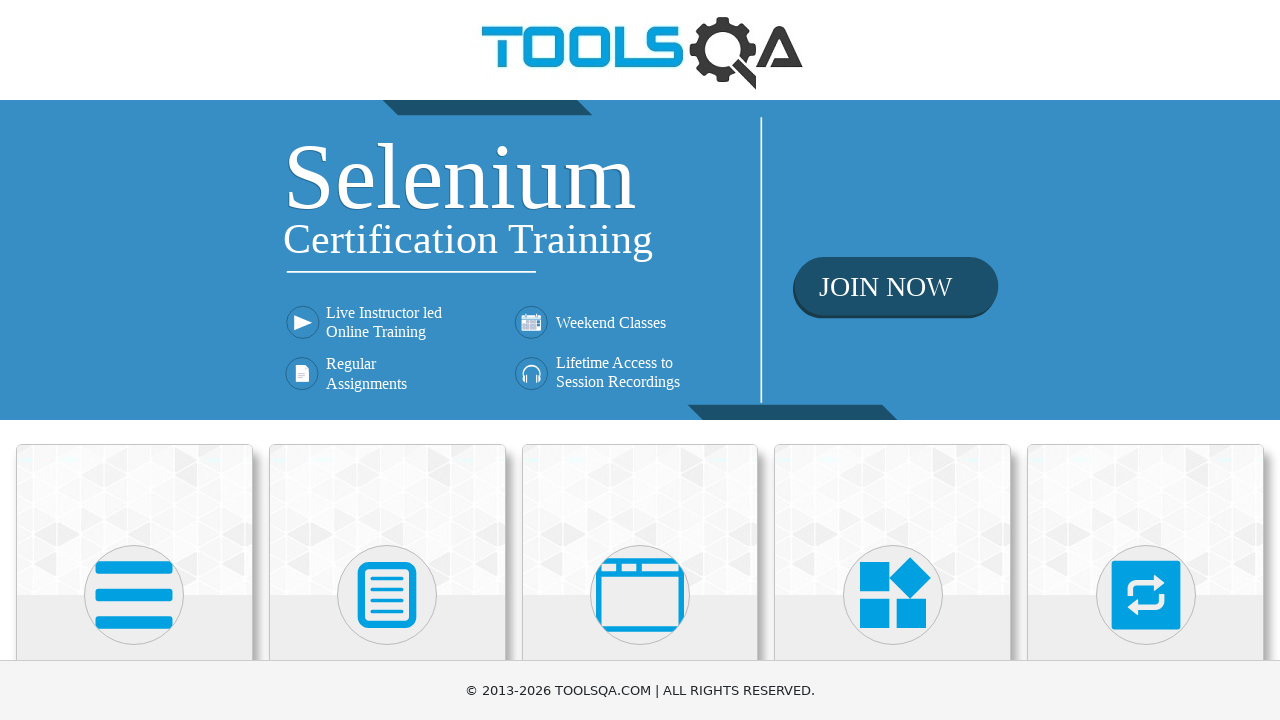

Clicked on Elements section at (134, 360) on text=Elements
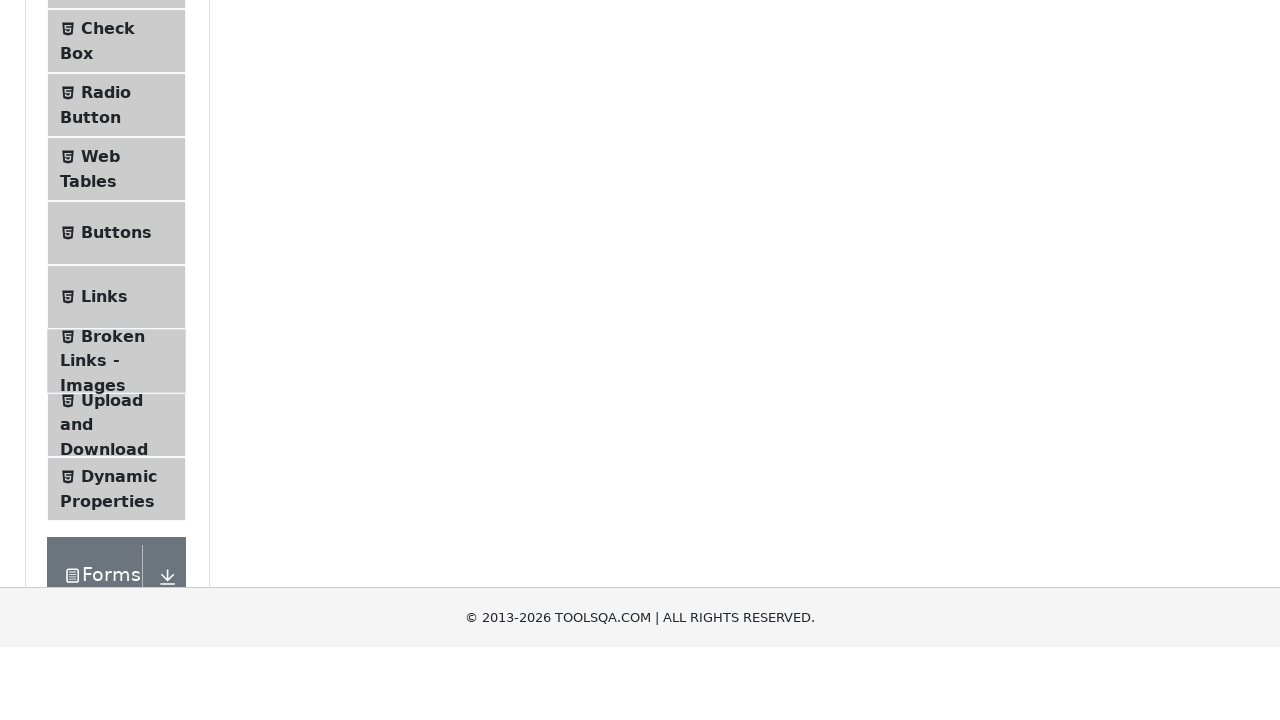

Clicked on Radio Button option at (106, 376) on text=Radio Button
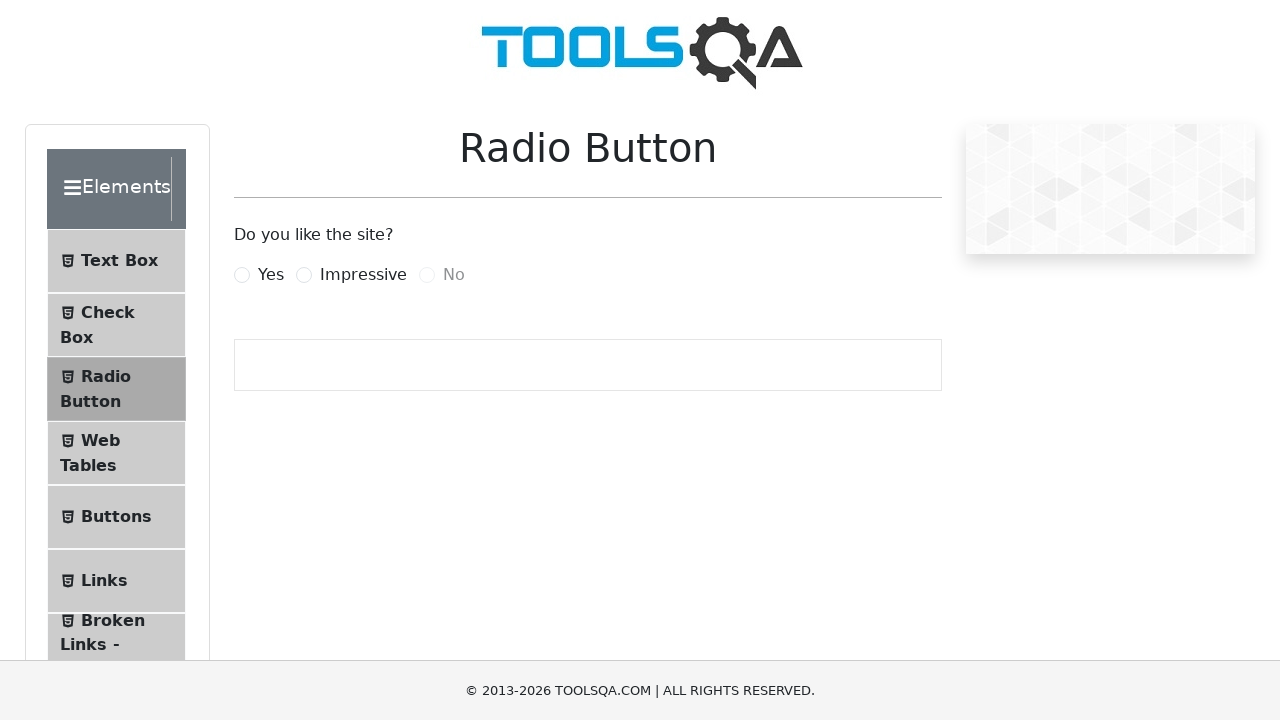

Selected the Impressive radio button at (363, 275) on text=Impressive
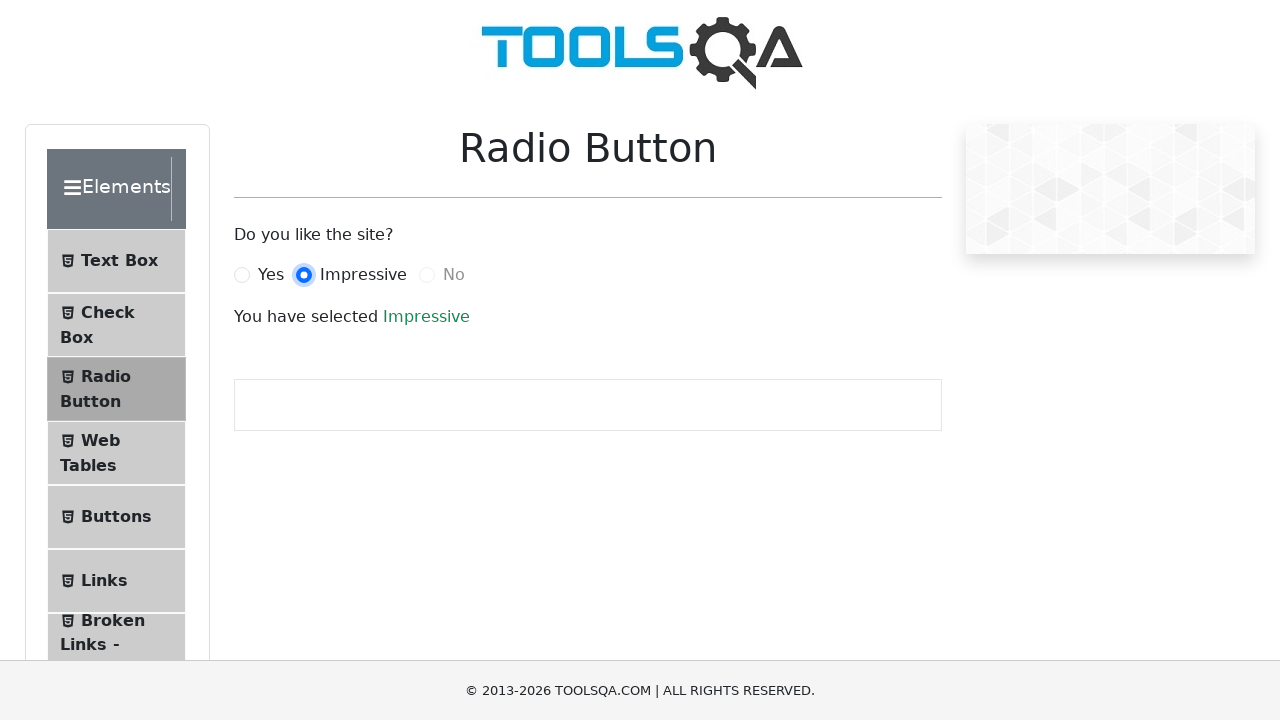

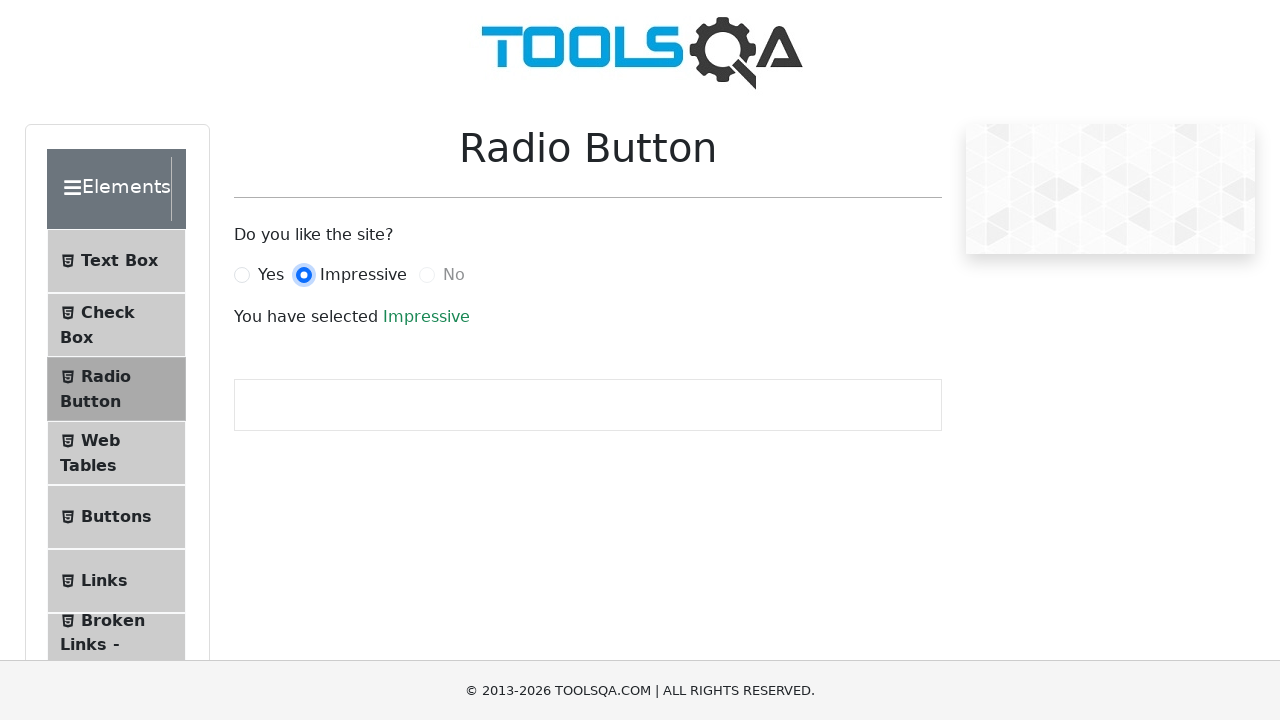